Tests an e-commerce flow by adding multiple items to cart, proceeding to checkout, and applying a promo code

Starting URL: https://rahulshettyacademy.com/seleniumPractise

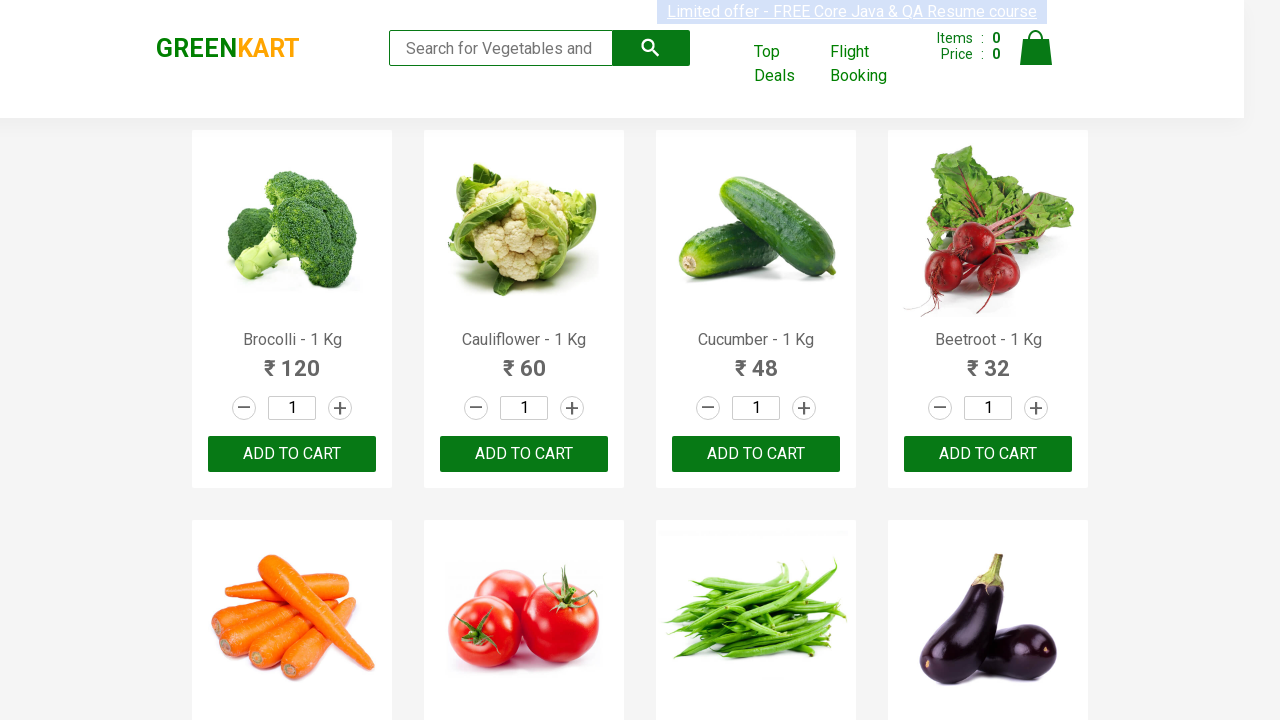

Waited 3 seconds for page to load properly
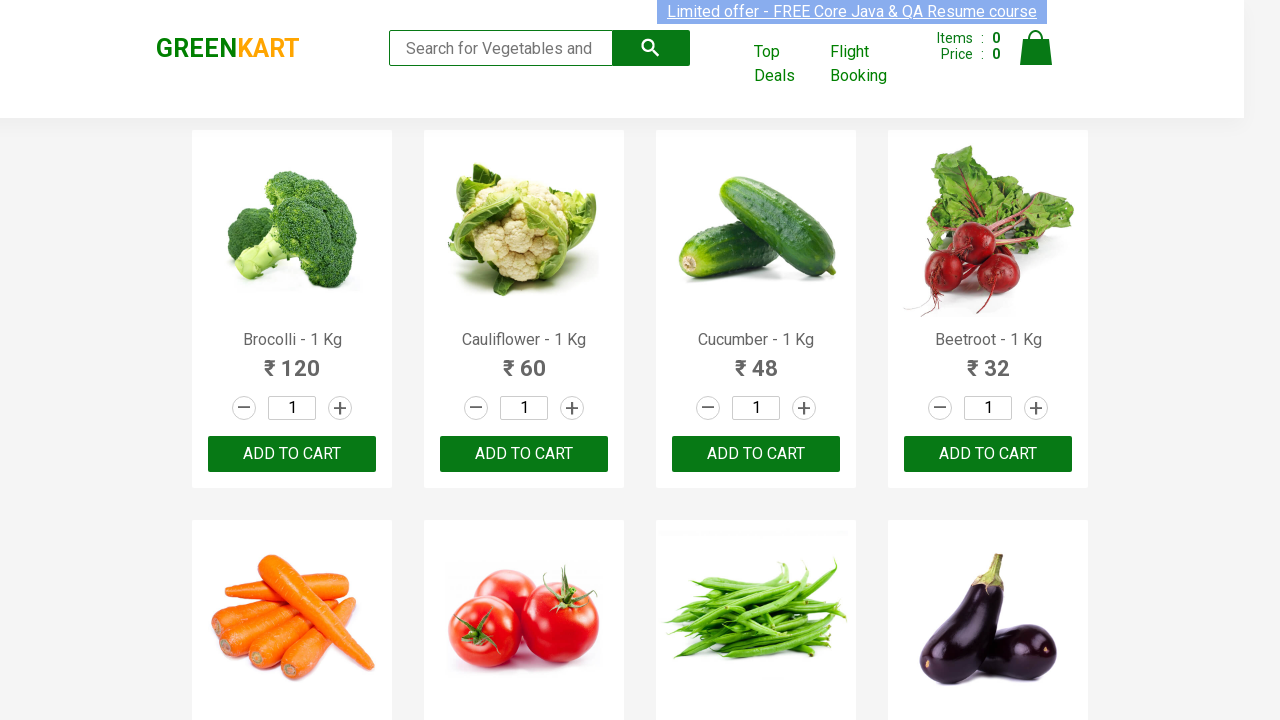

Located all product name elements on the page
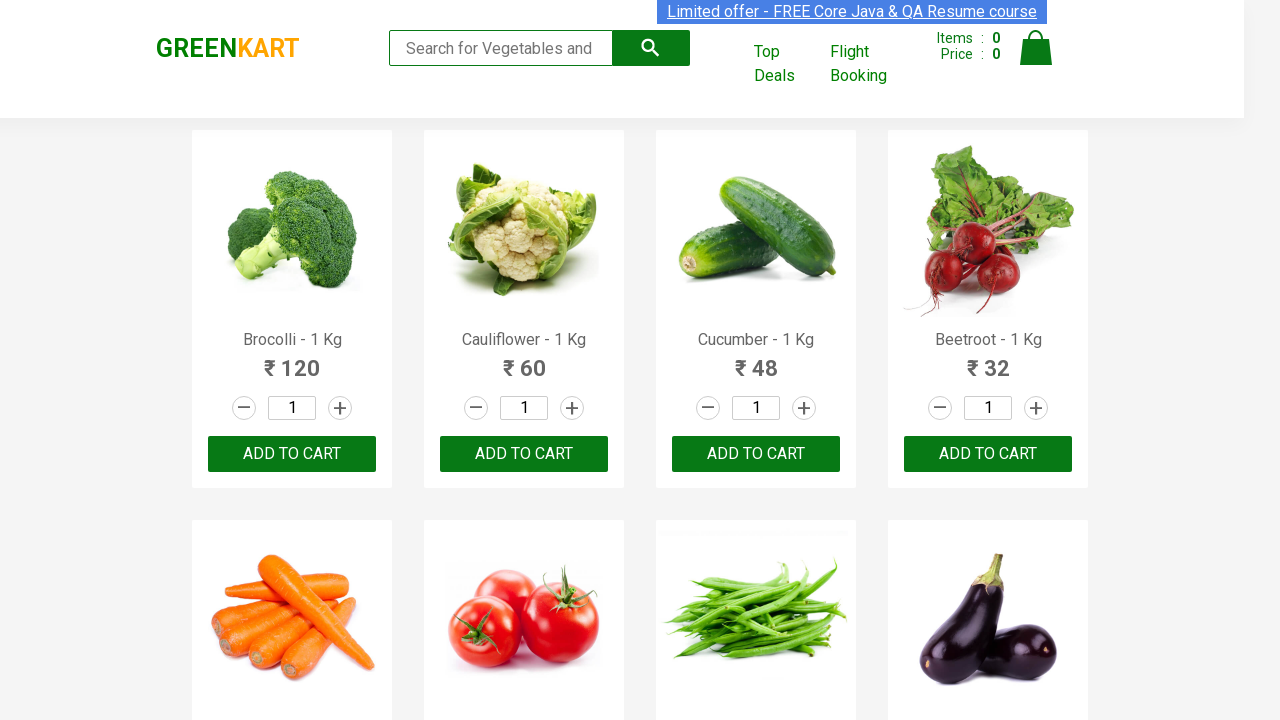

Added 'Cucumber' to cart at (756, 454) on xpath=//div[@class='product-action']/button >> nth=2
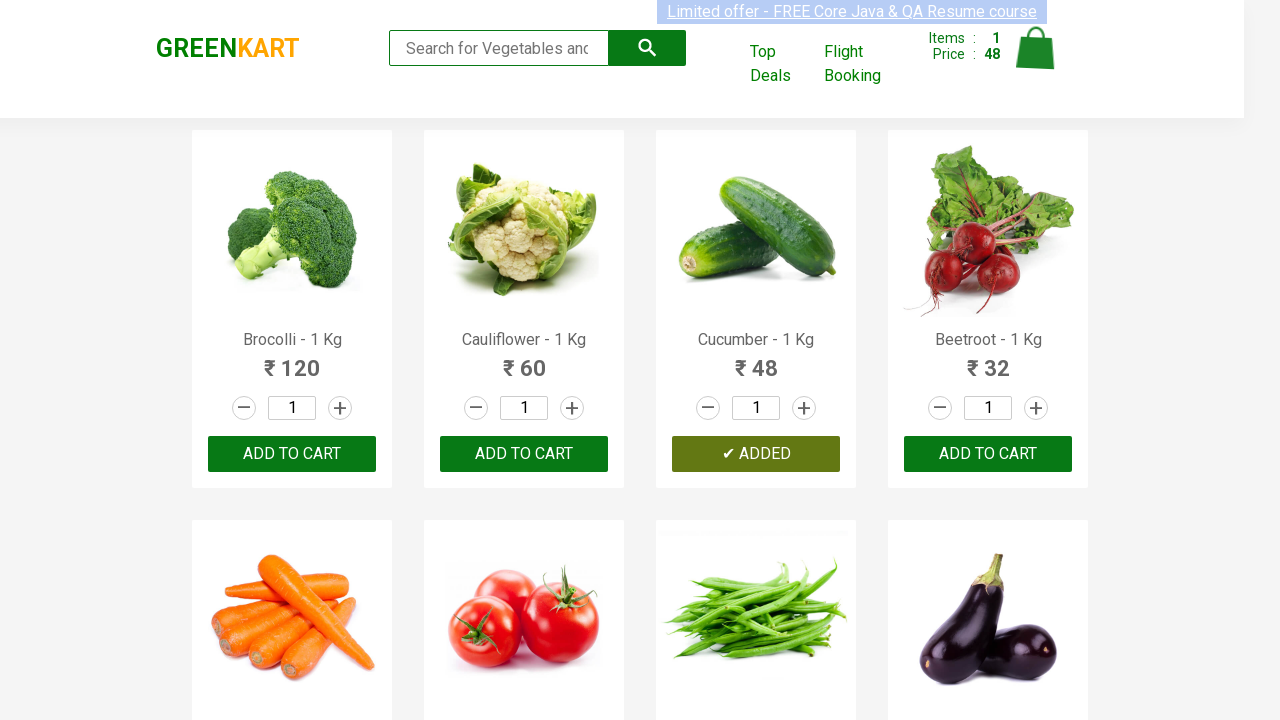

Added 'Beetroot' to cart at (988, 454) on xpath=//div[@class='product-action']/button >> nth=3
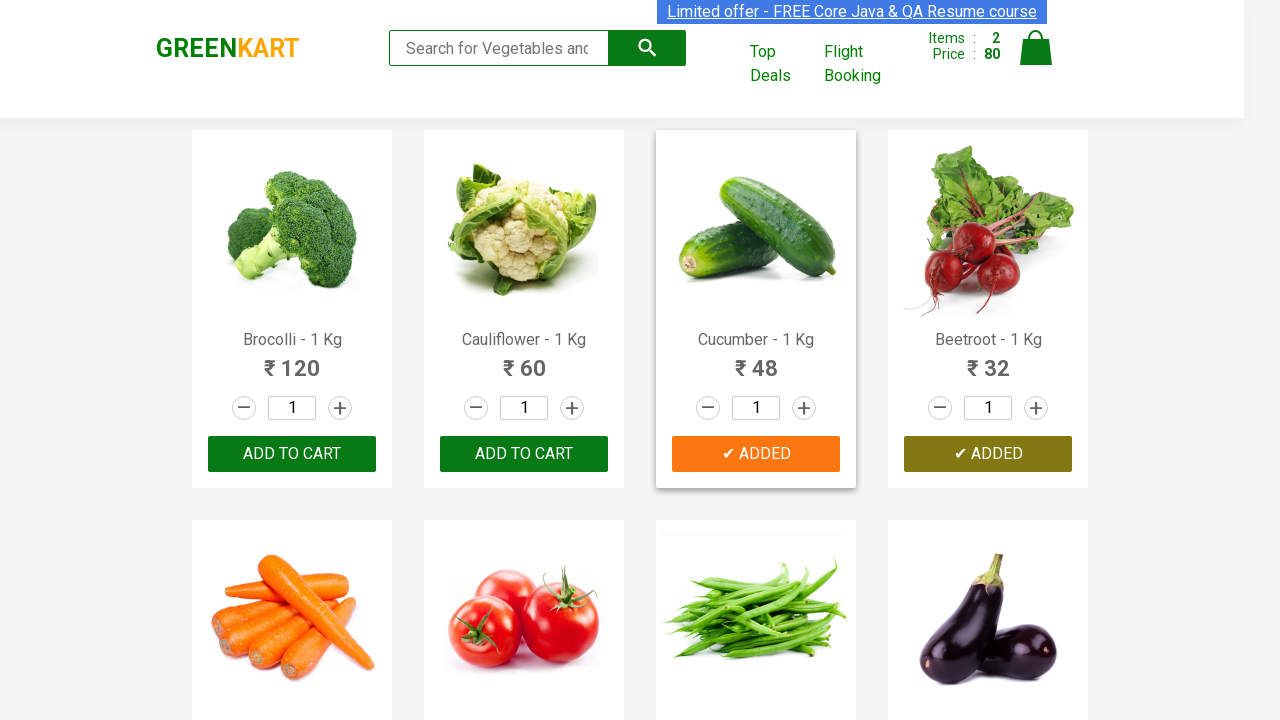

Added 'Potato' to cart at (756, 360) on xpath=//div[@class='product-action']/button >> nth=10
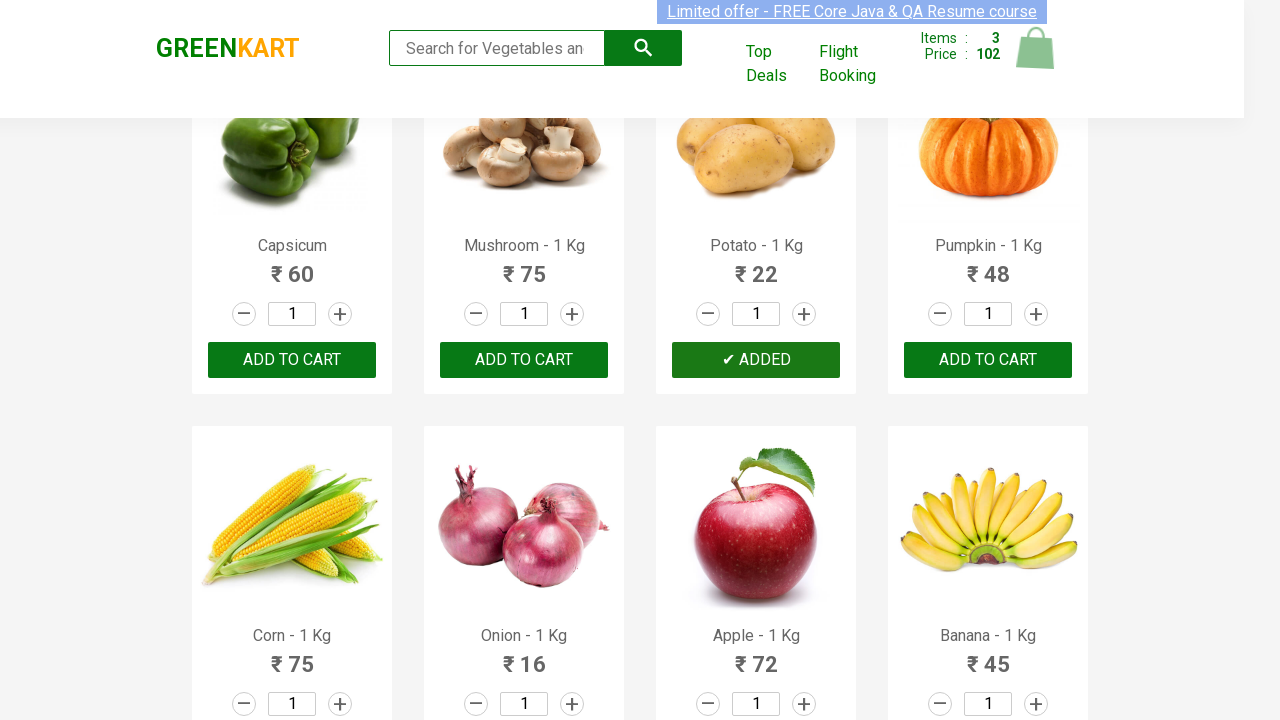

Added 'Banana' to cart at (988, 360) on xpath=//div[@class='product-action']/button >> nth=15
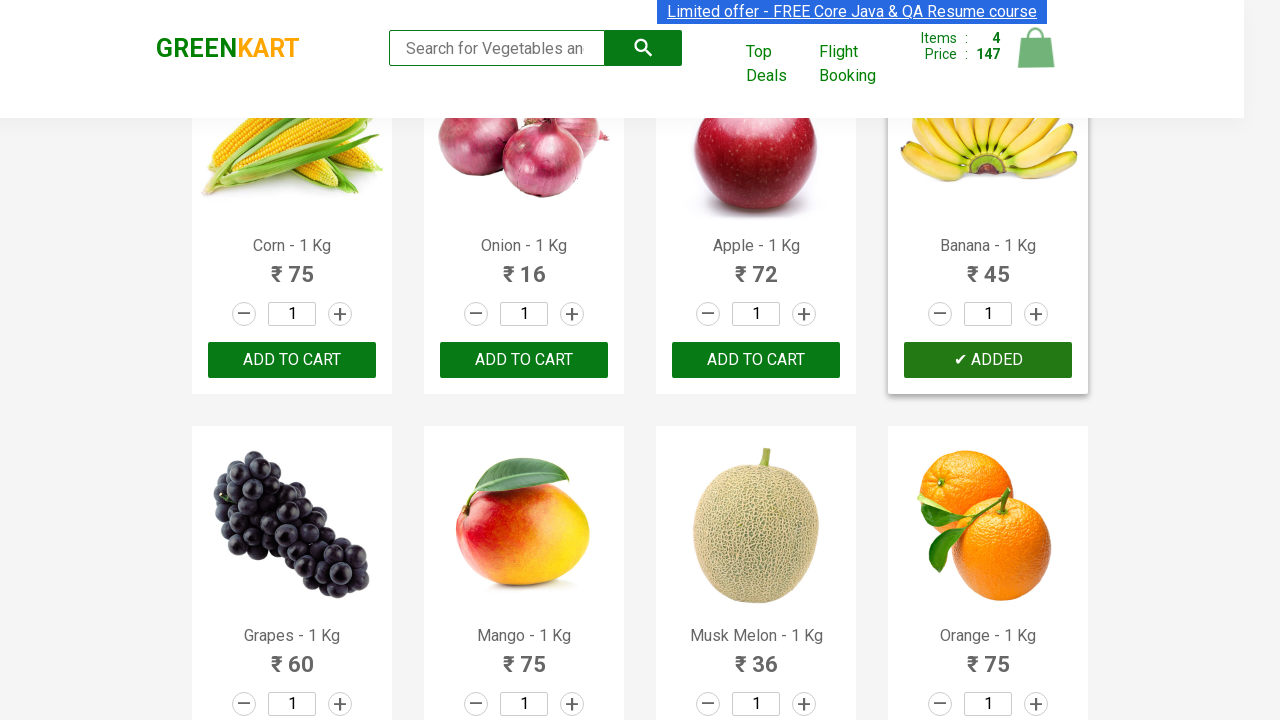

Added 'Nuts Mixture' to cart at (988, 360) on xpath=//div[@class='product-action']/button >> nth=27
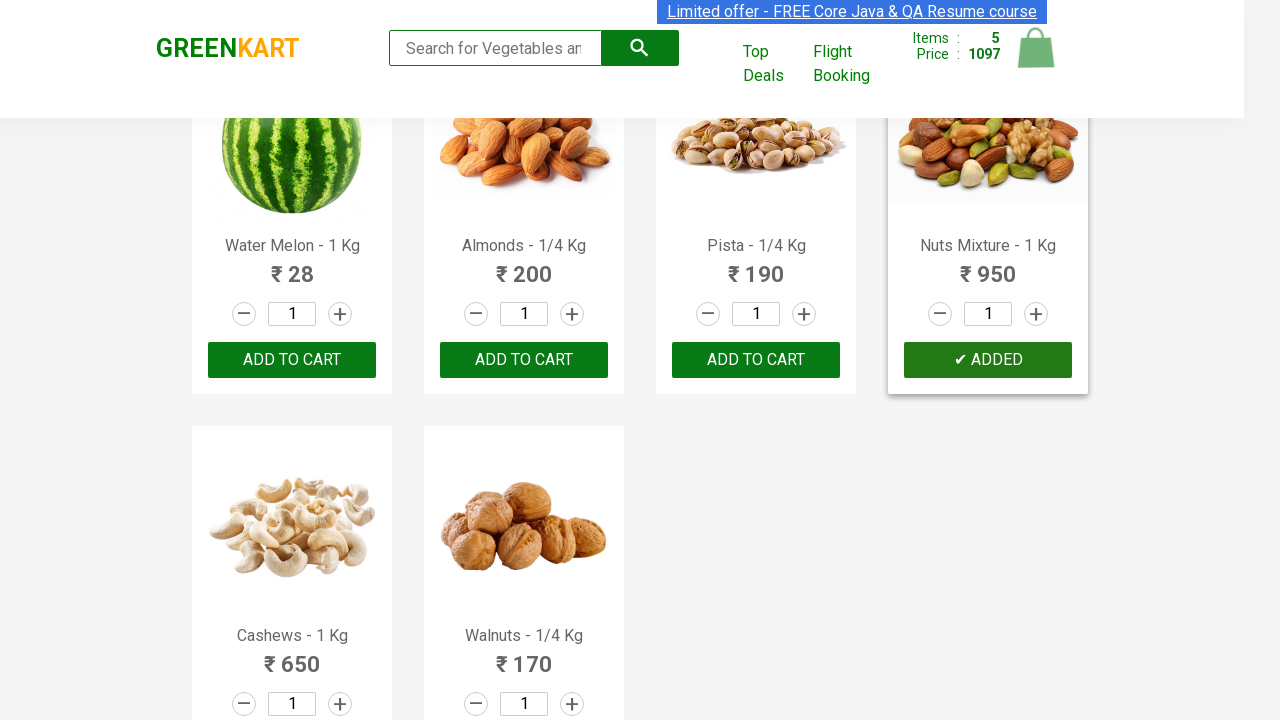

Clicked on cart icon to open shopping cart at (1036, 48) on img[alt='Cart']
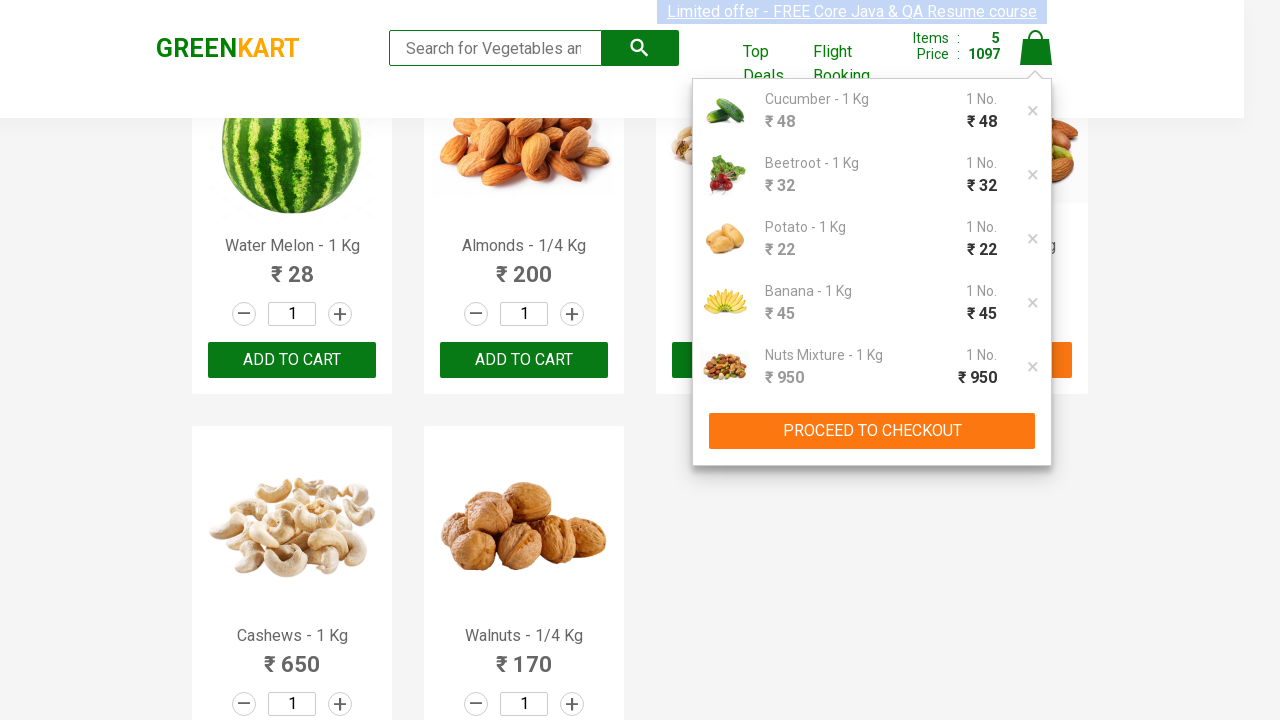

Clicked 'PROCEED TO CHECKOUT' button at (872, 431) on xpath=//button[text()='PROCEED TO CHECKOUT']
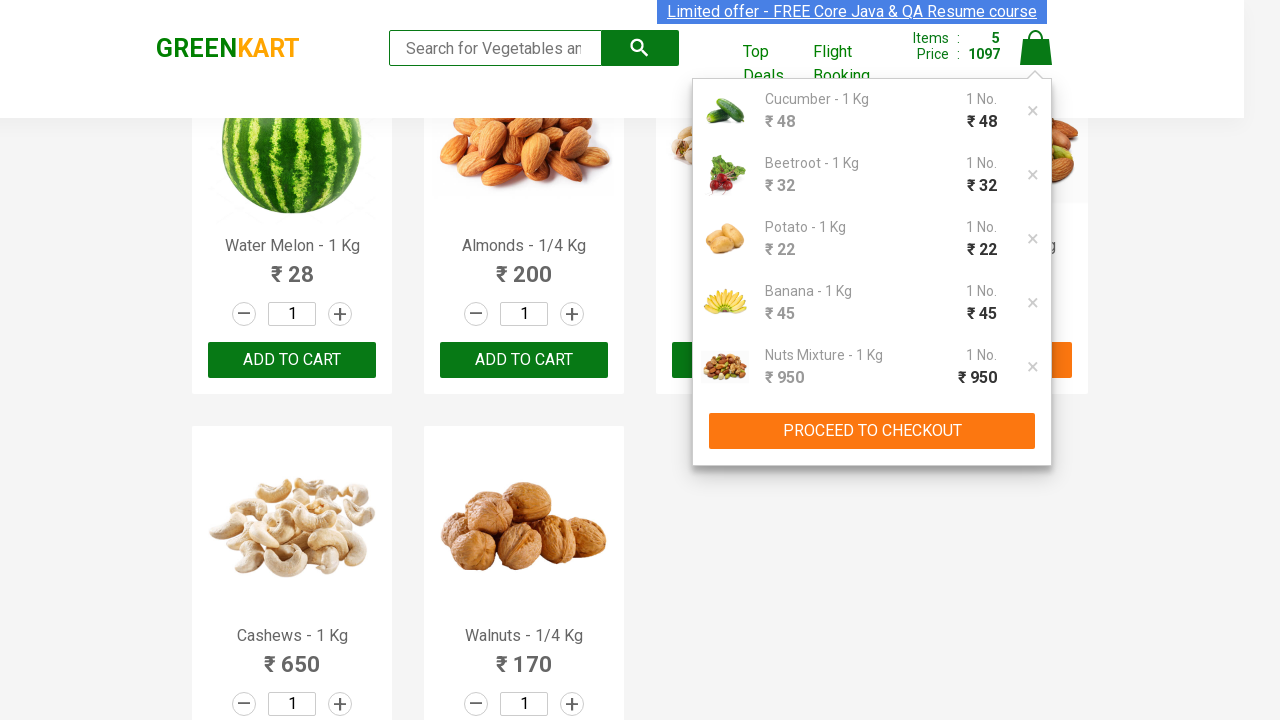

Promo code input field became visible
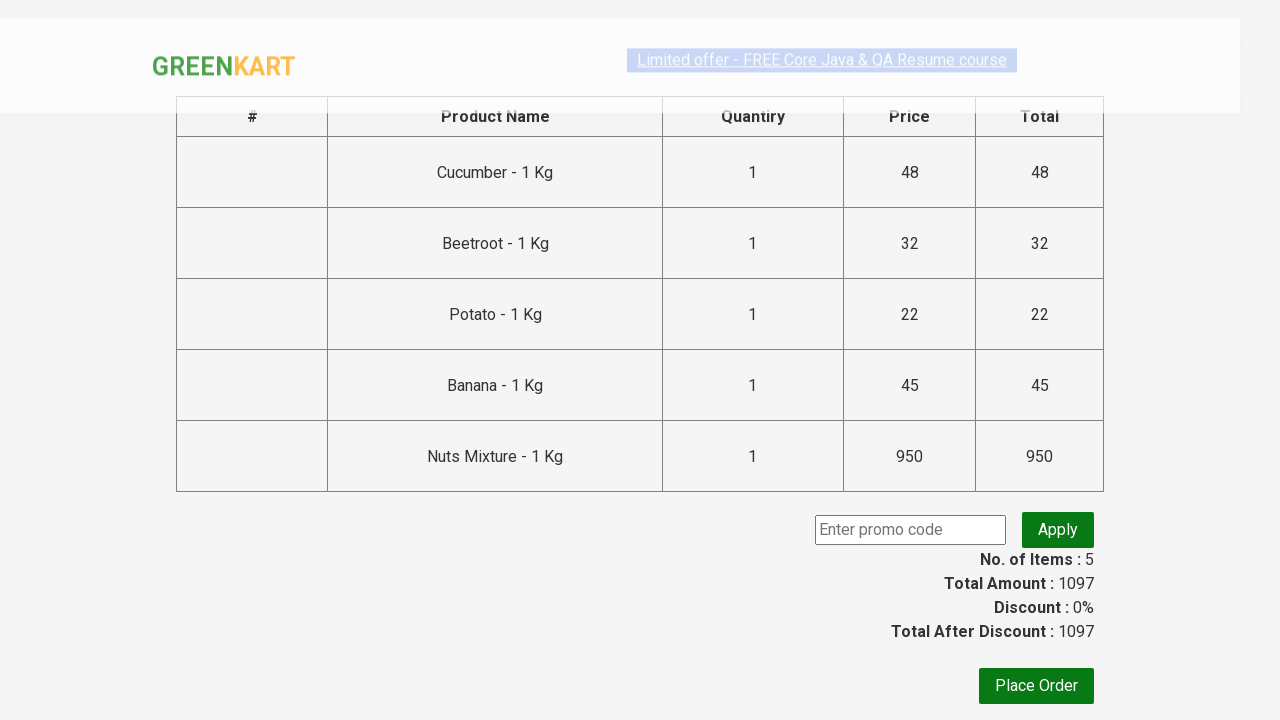

Entered promo code 'rahulshettyacademy' into the input field on input.promoCode
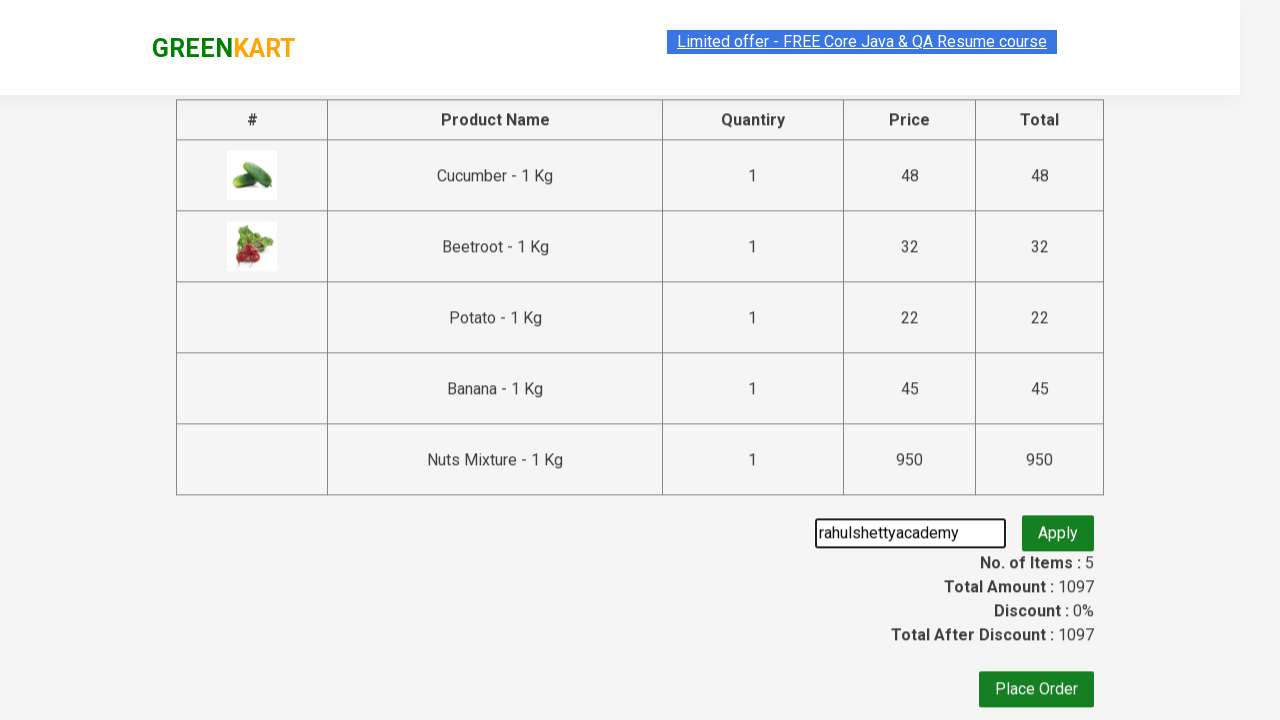

Clicked 'Apply' button to apply the promo code at (1058, 530) on button.promoBtn
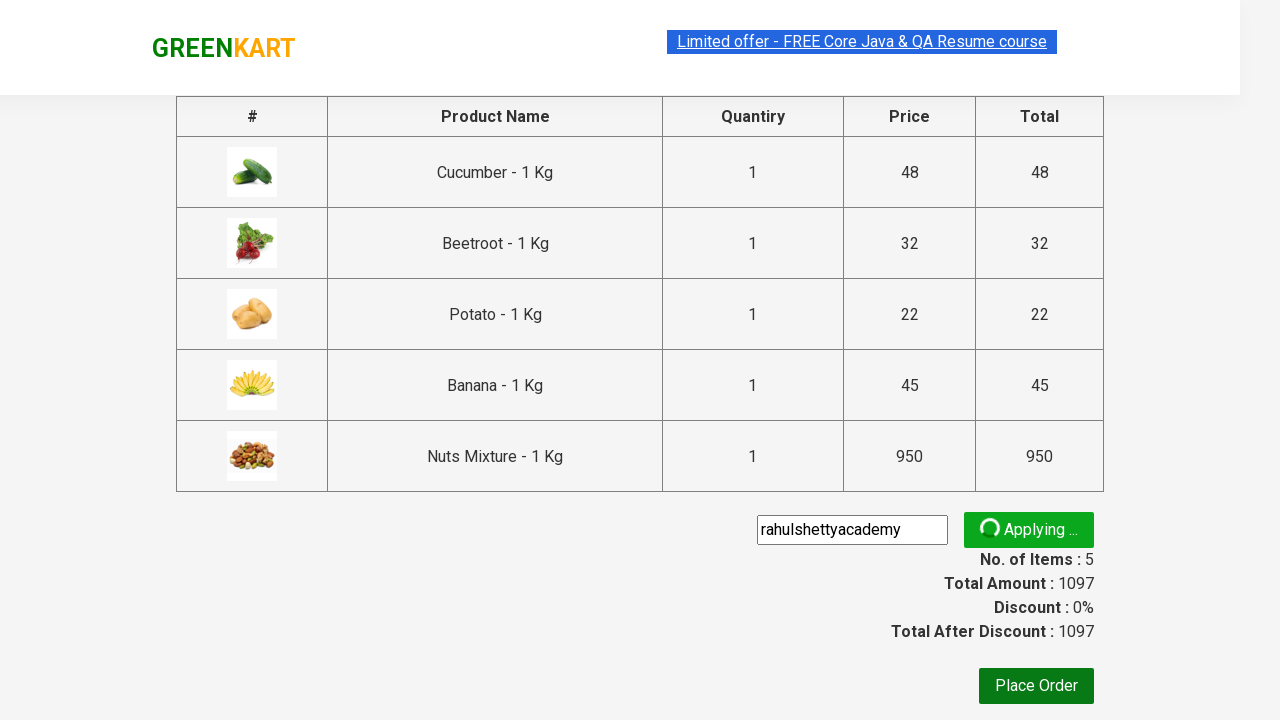

Promo code confirmation message appeared on screen
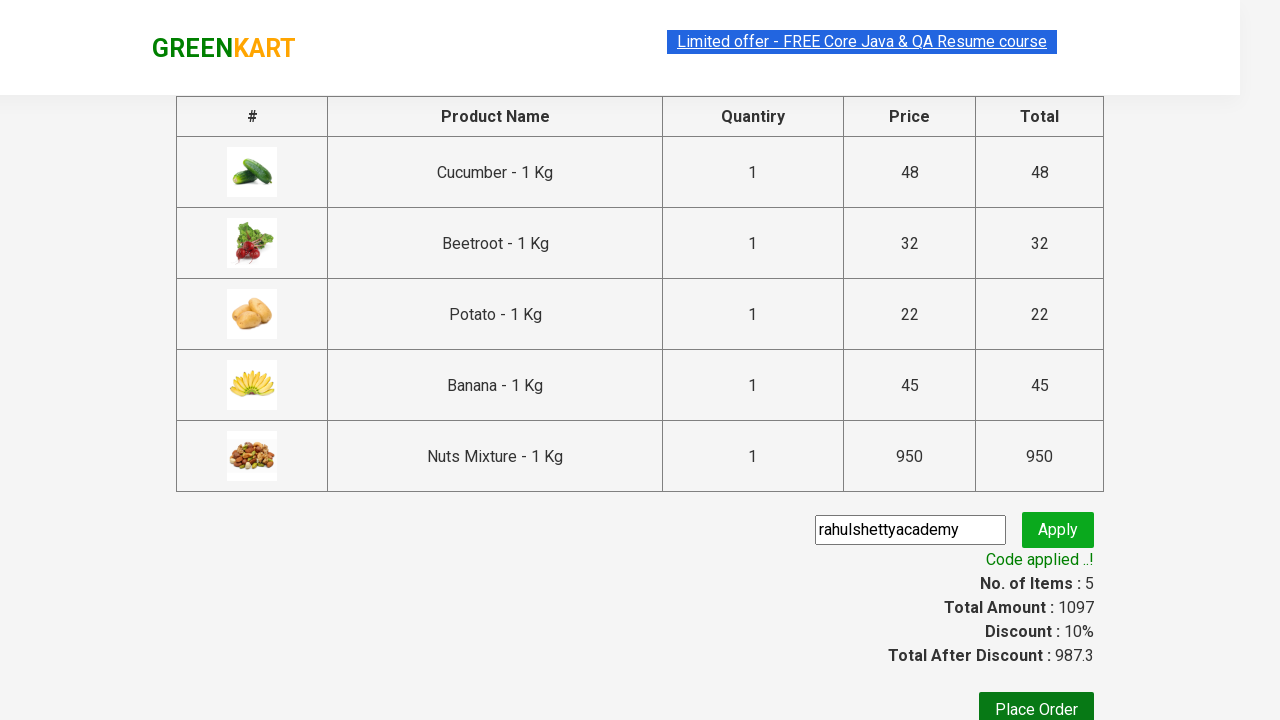

Verified that promo code was successfully applied with message 'Code applied ..!'
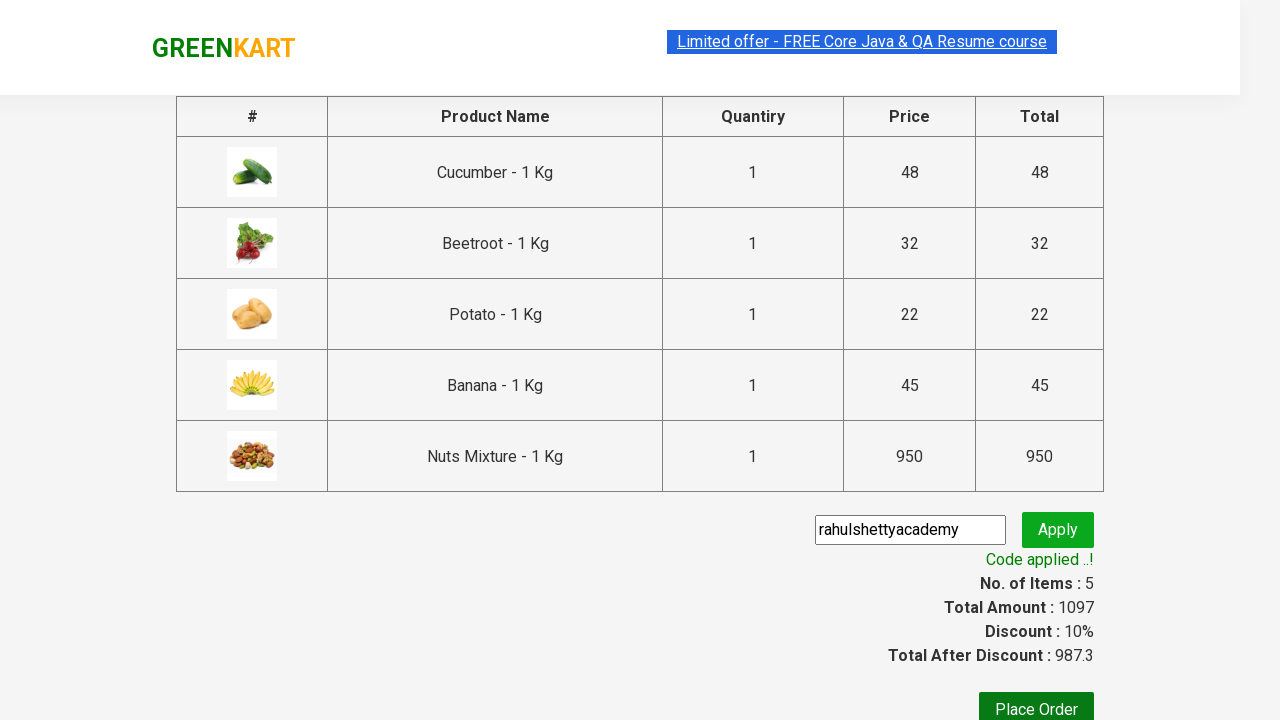

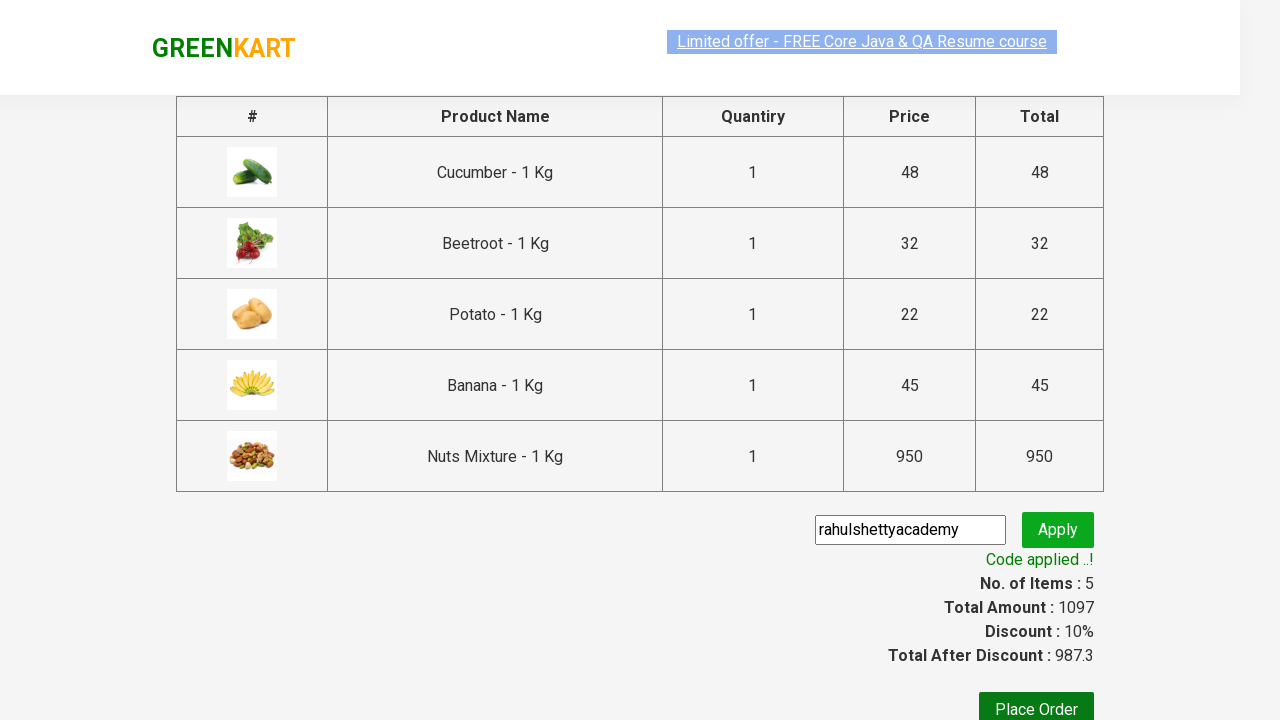